Tests a registration form by filling in required fields (name, last name, email), submitting the form, and verifying the success message appears.

Starting URL: http://suninjuly.github.io/registration2.html

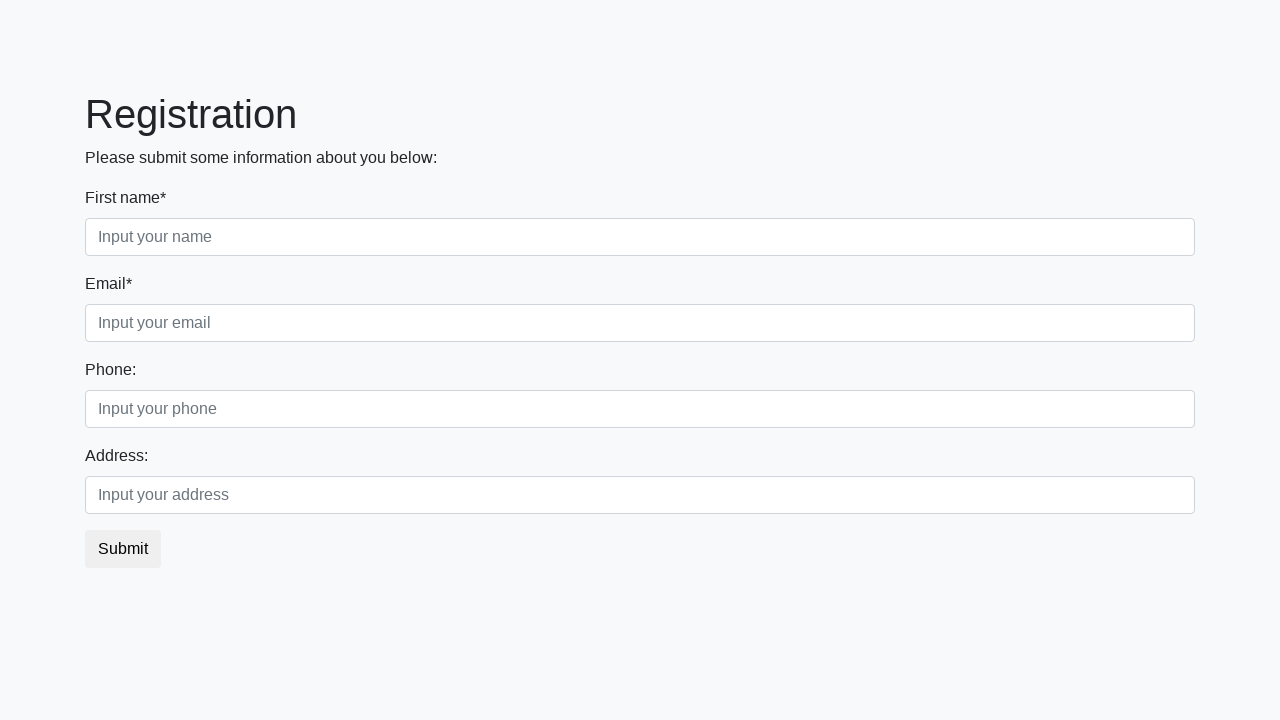

Filled first name field with 'Ivan' on .first_block :nth-child(2)
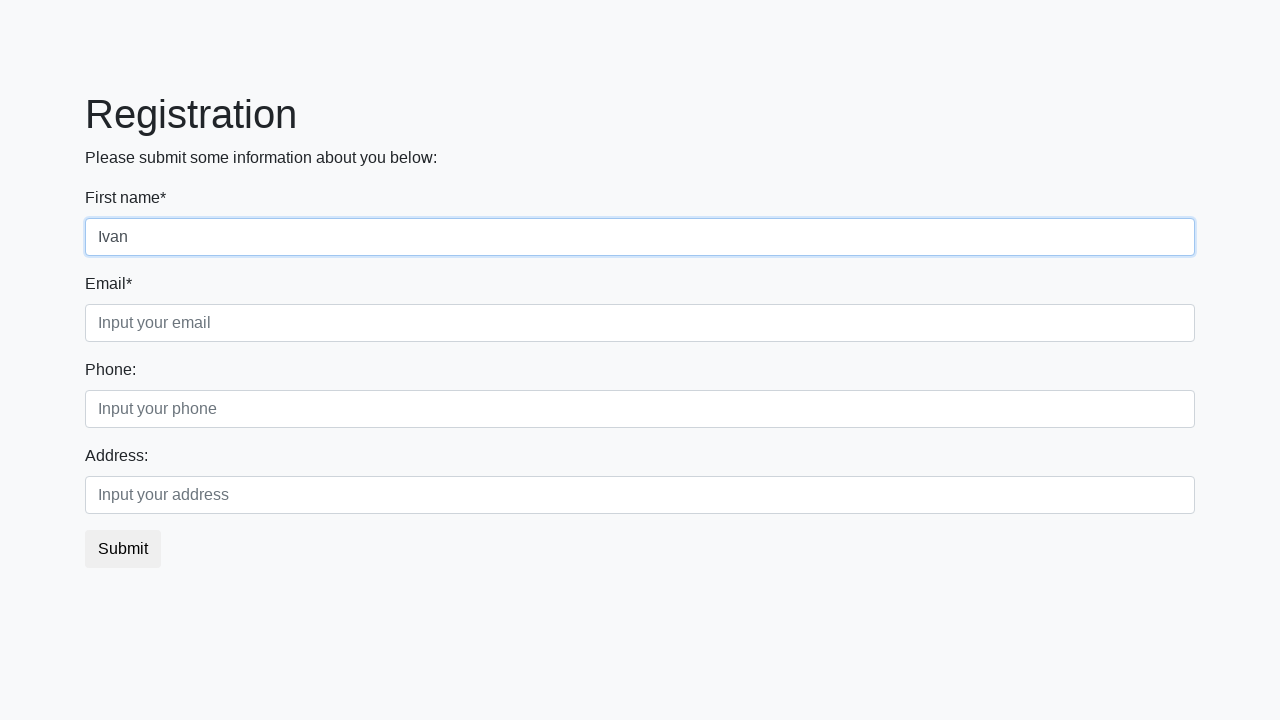

Filled last name field with 'Petrov' on .form-group.second_class :nth-child(2)
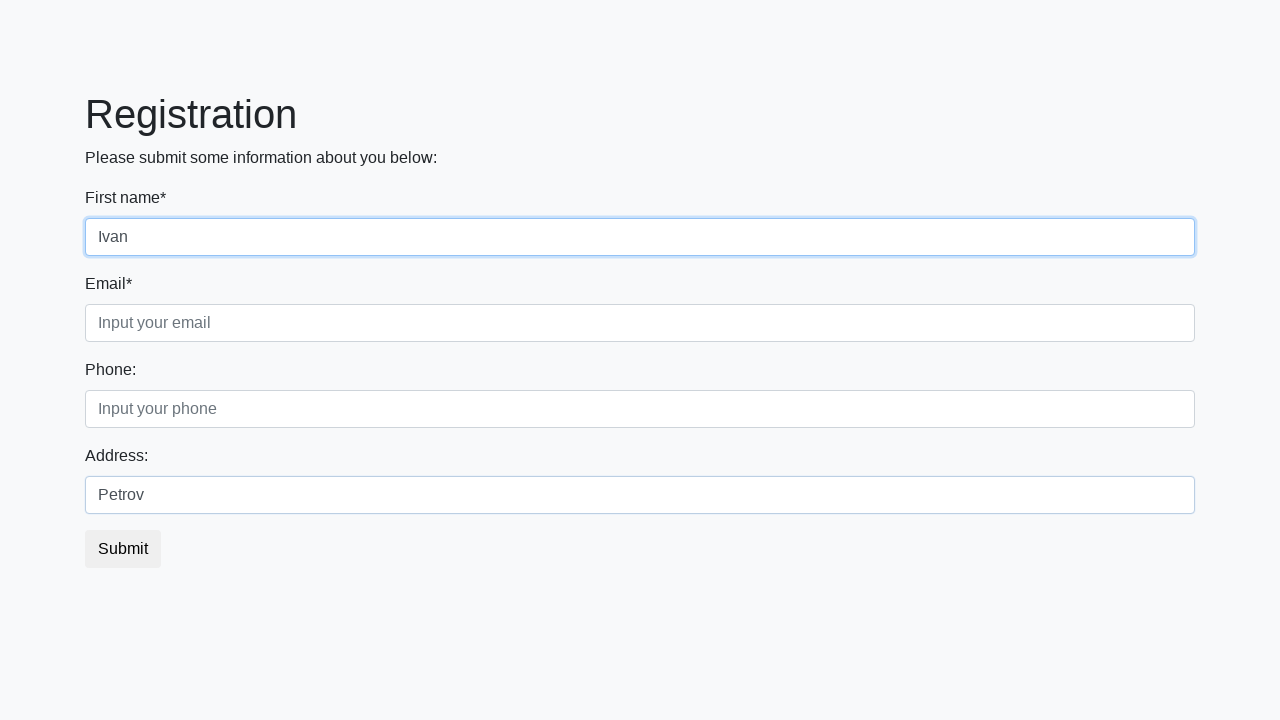

Filled email field with 'testuser@example.com' on .form-group.third_class :nth-child(2)
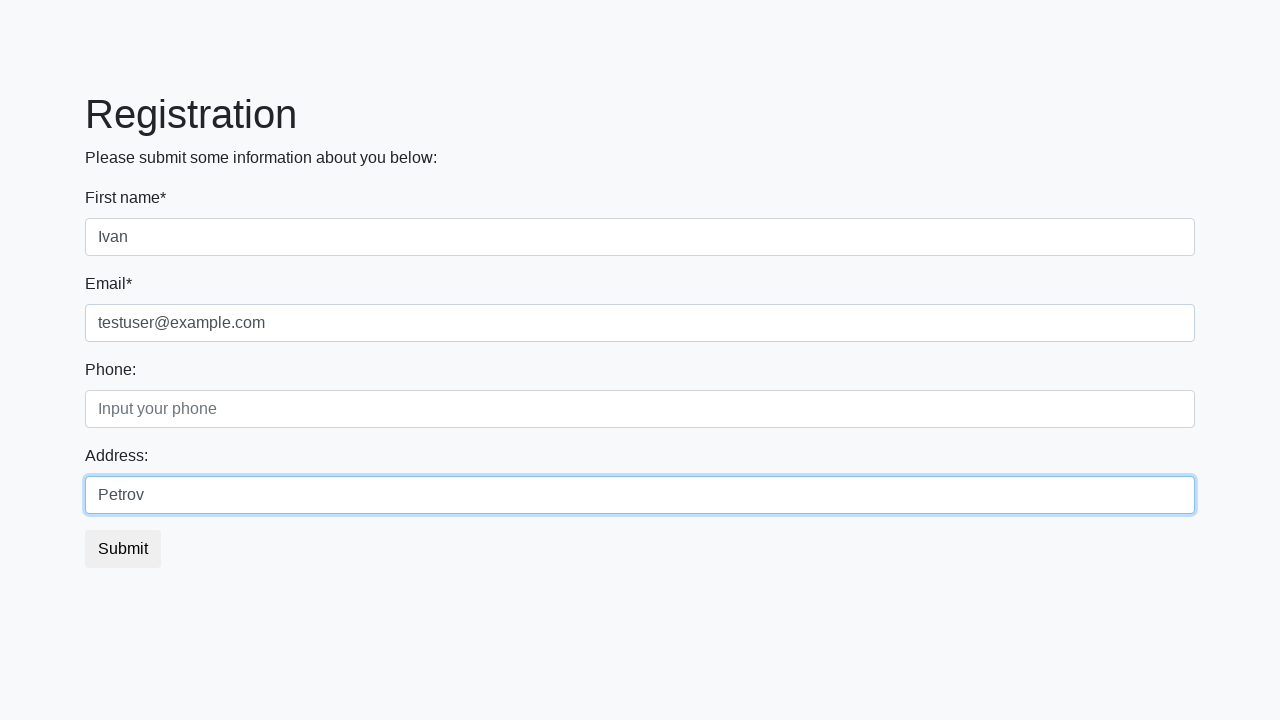

Clicked submit button to register at (123, 549) on button.btn
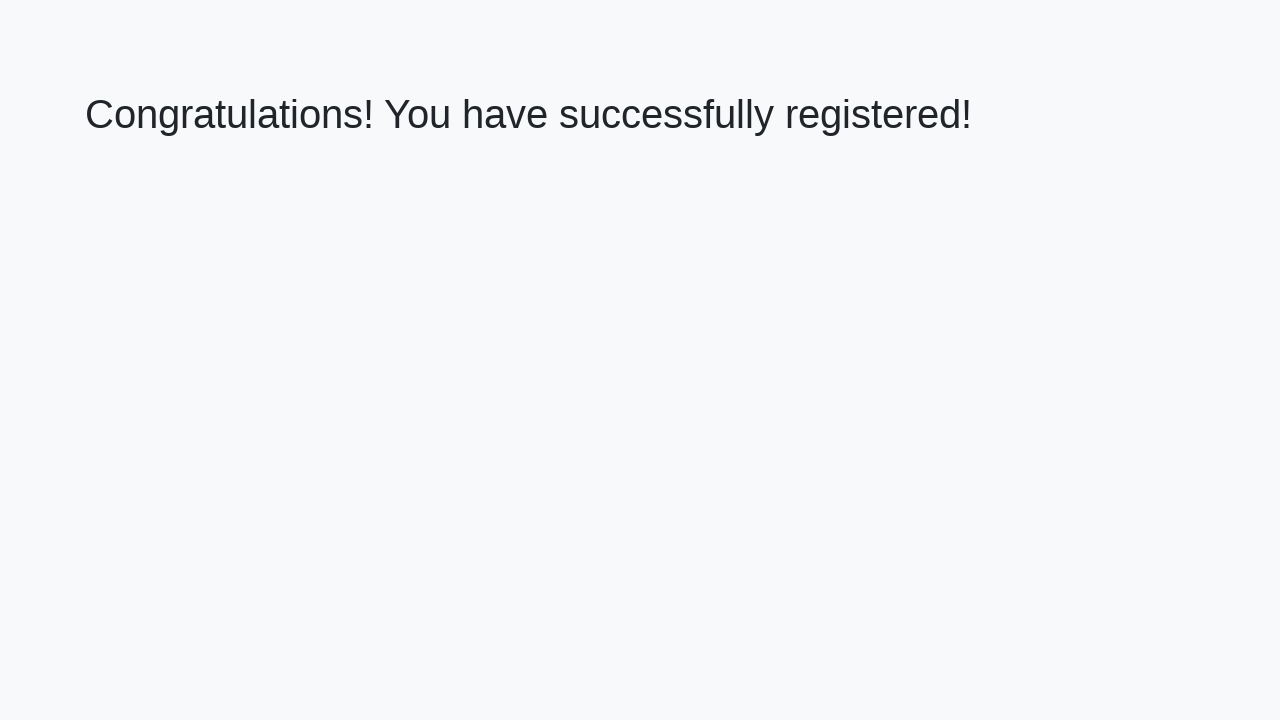

Success message heading loaded
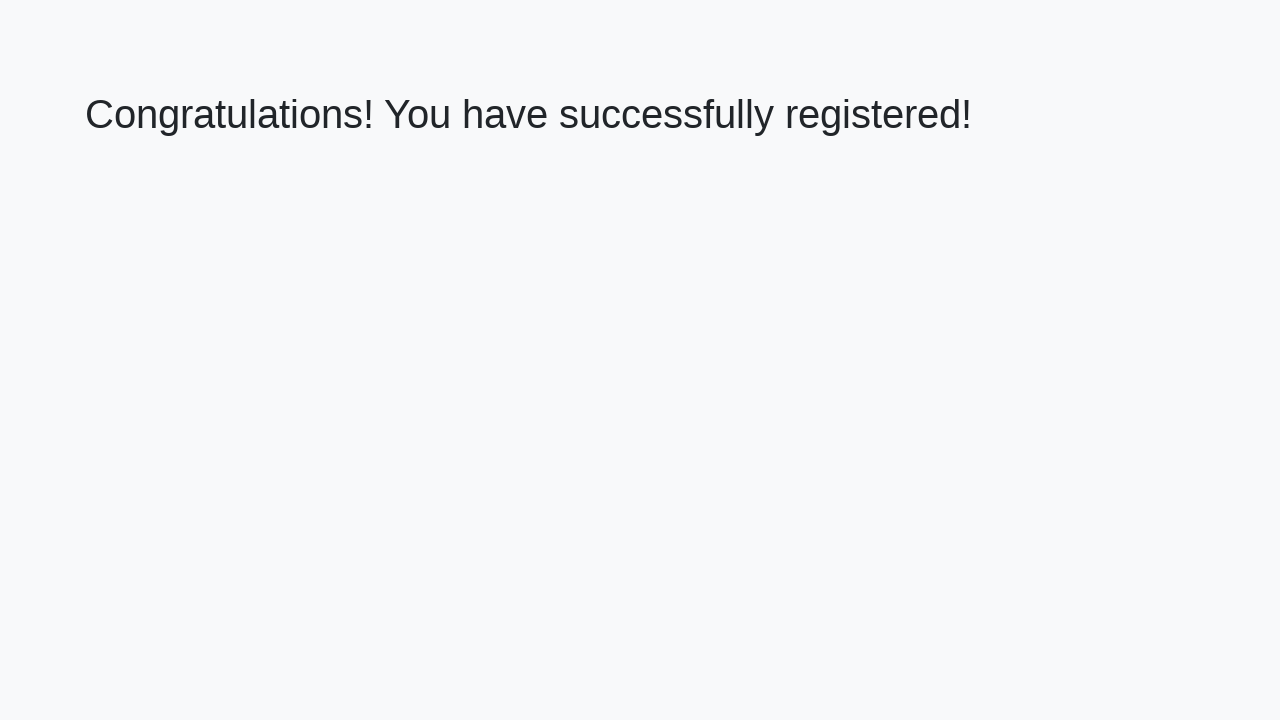

Retrieved success message text content
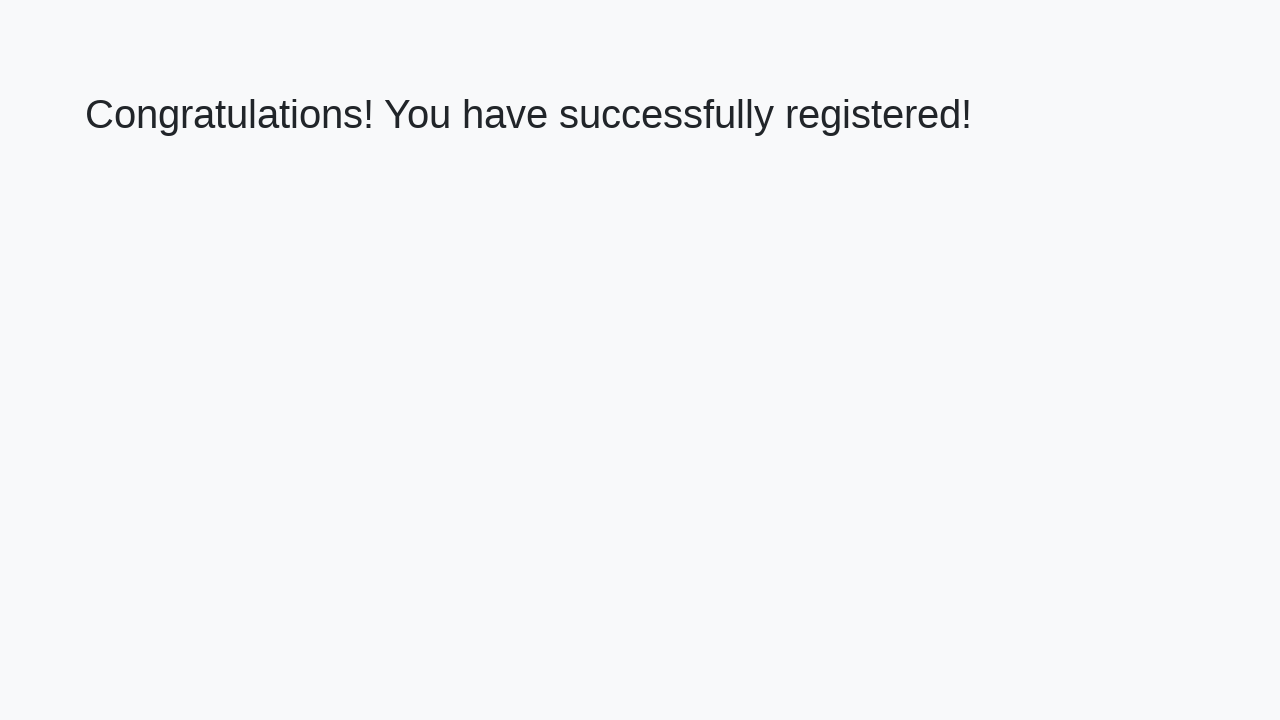

Verified success message matches expected text
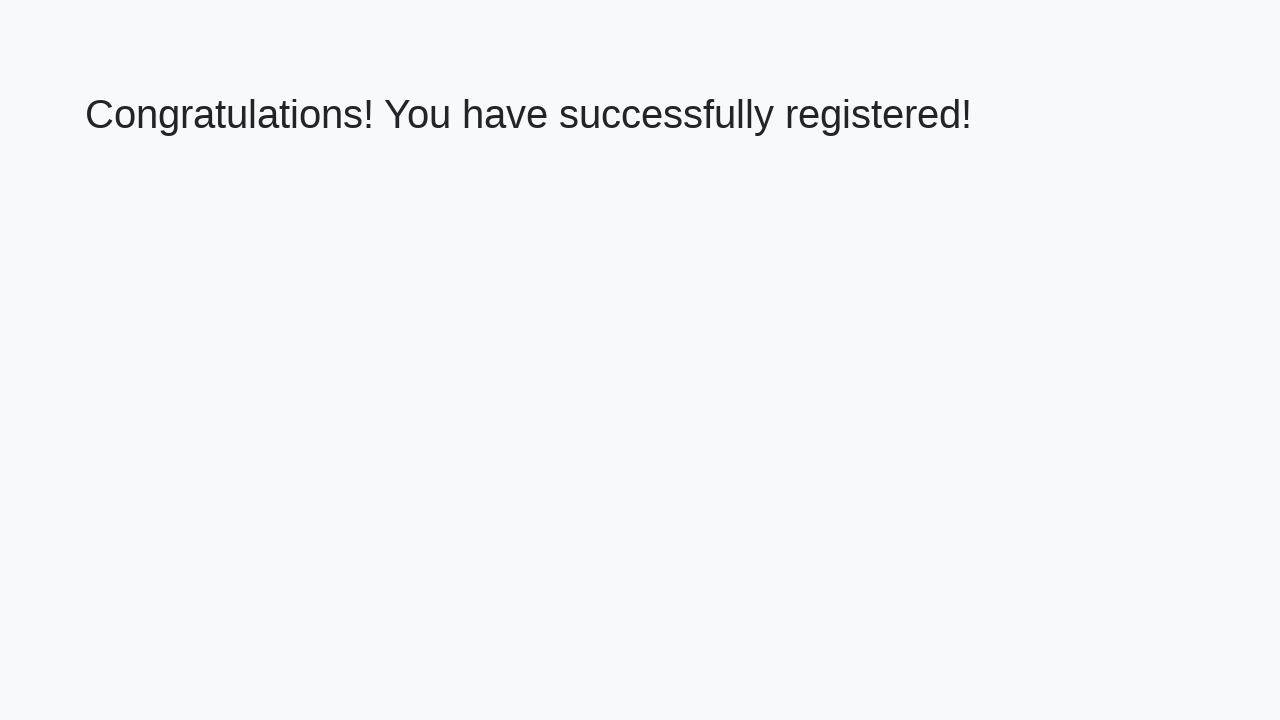

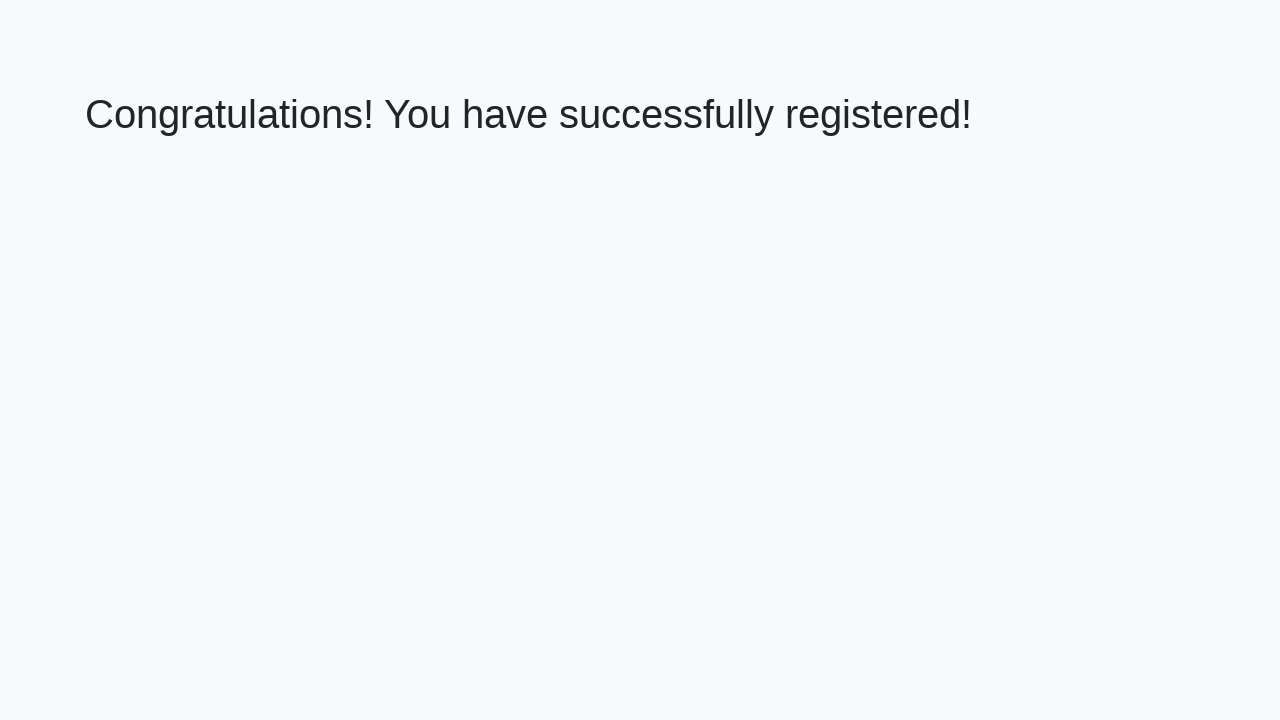